Navigates to the practice test automation page (originally dependent on registerTC)

Starting URL: https://ashraaf7.github.io/AA-Practice-Test-Automation/

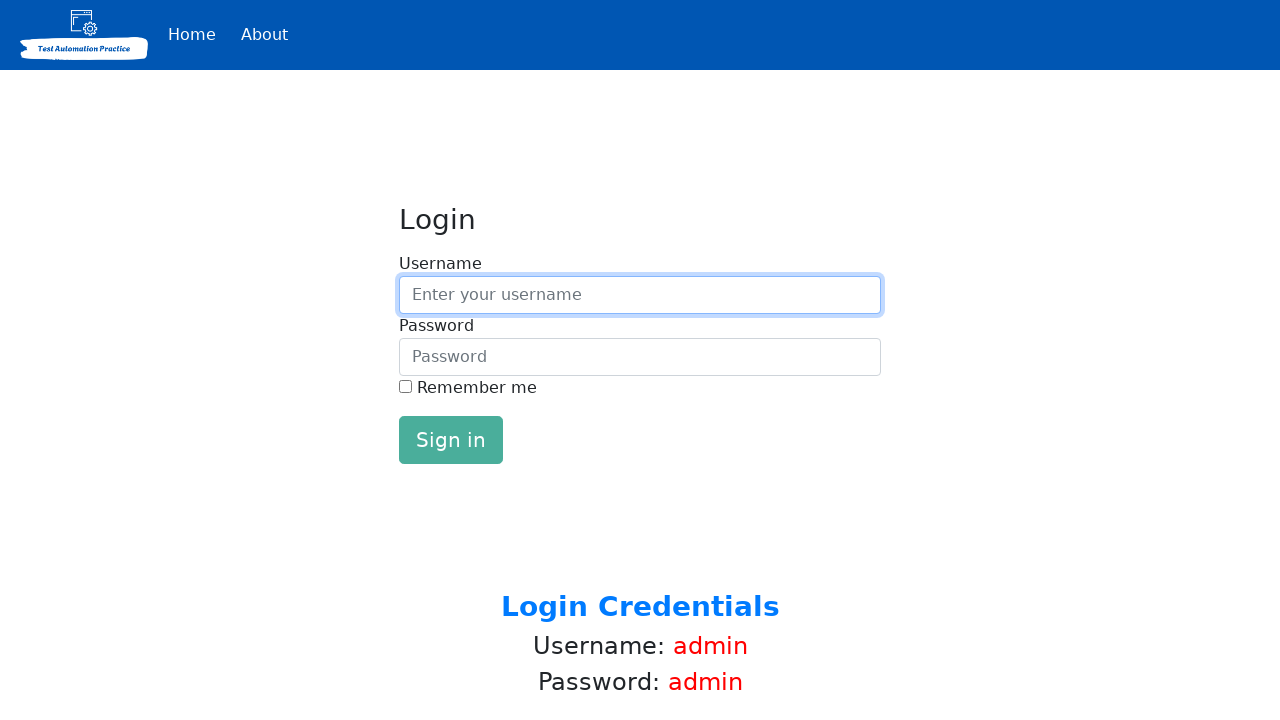

Navigated to practice test automation page
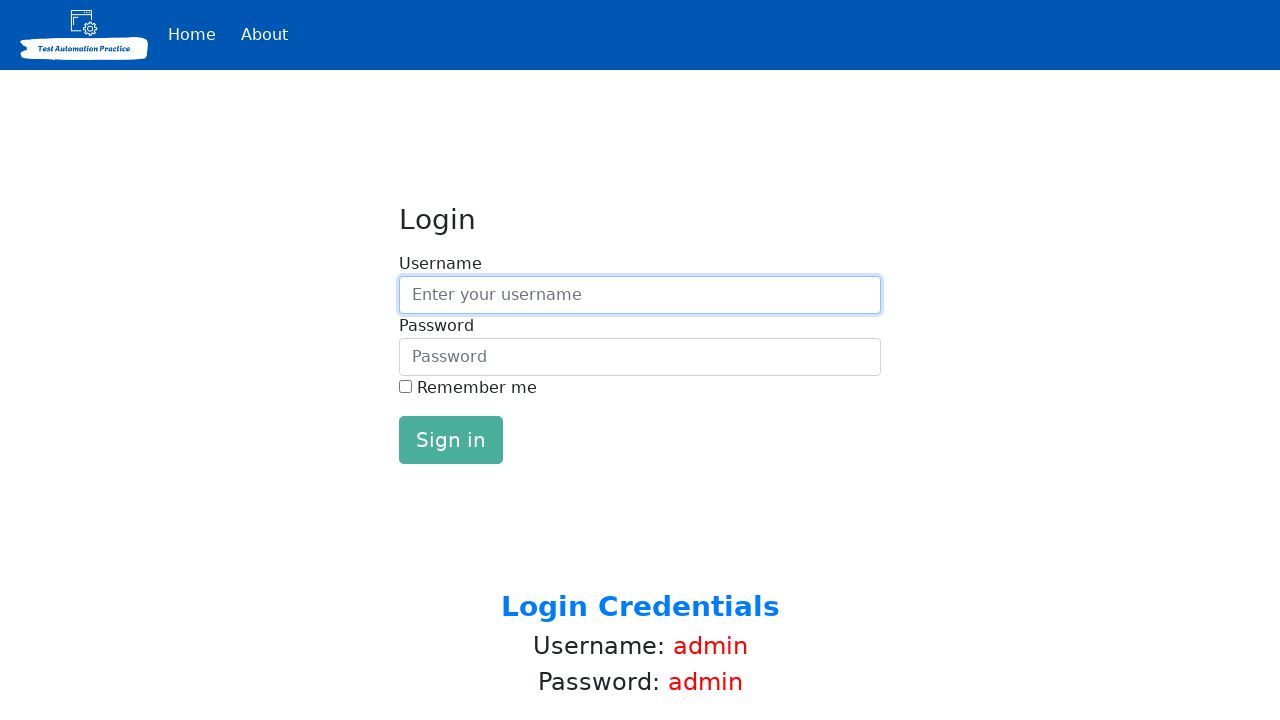

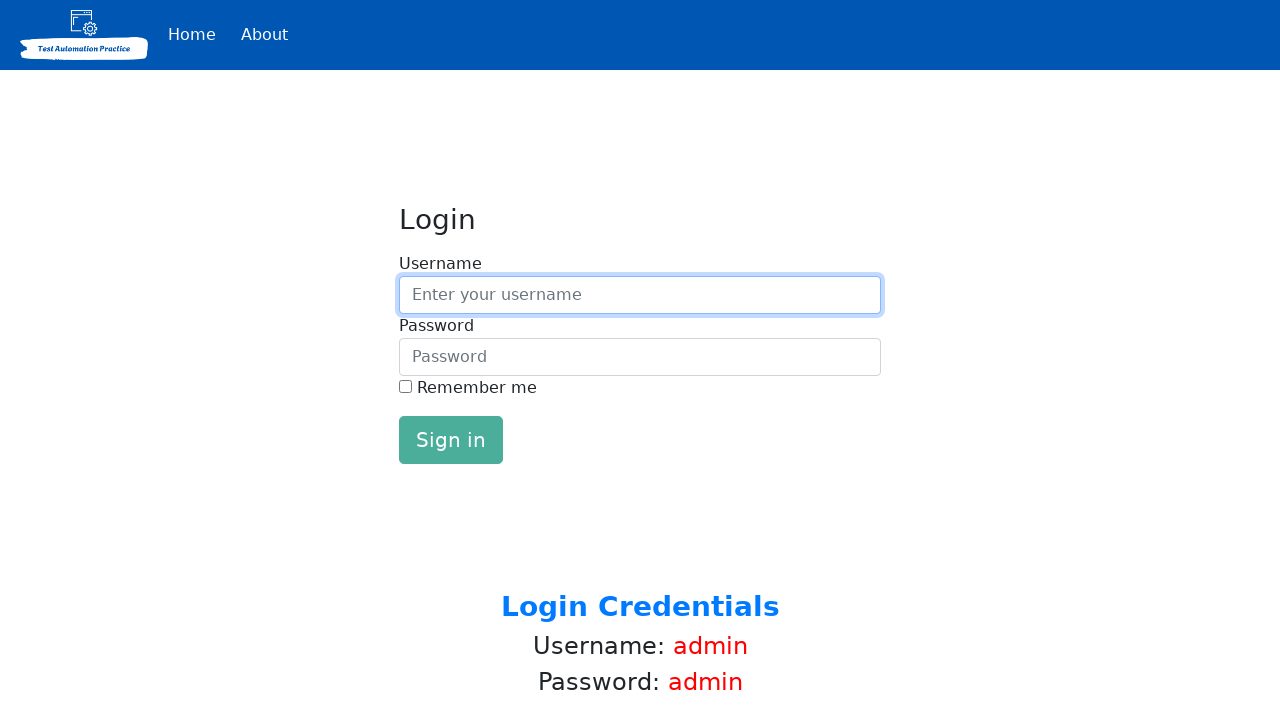